Tests editing a todo item by double-clicking to enter edit mode, changing the text, and pressing Enter

Starting URL: https://demo.playwright.dev/todomvc

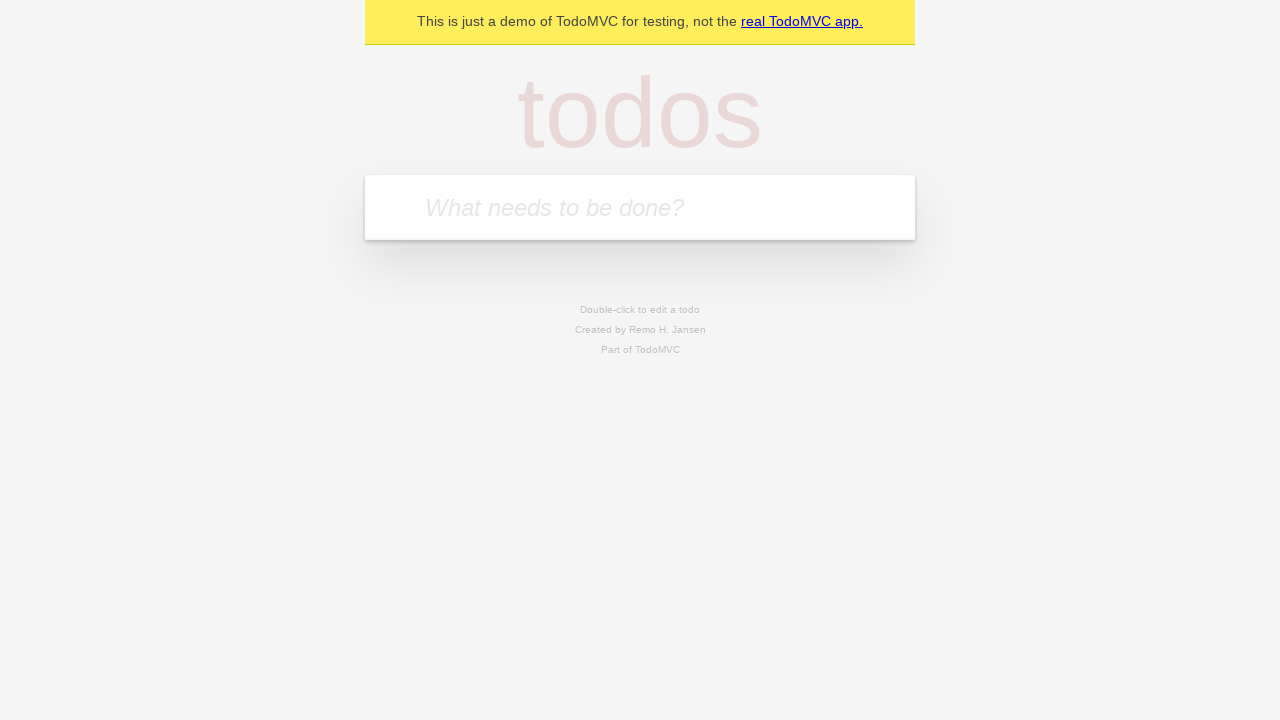

Filled input field with first todo 'buy some cheese' on internal:attr=[placeholder="What needs to be done?"i]
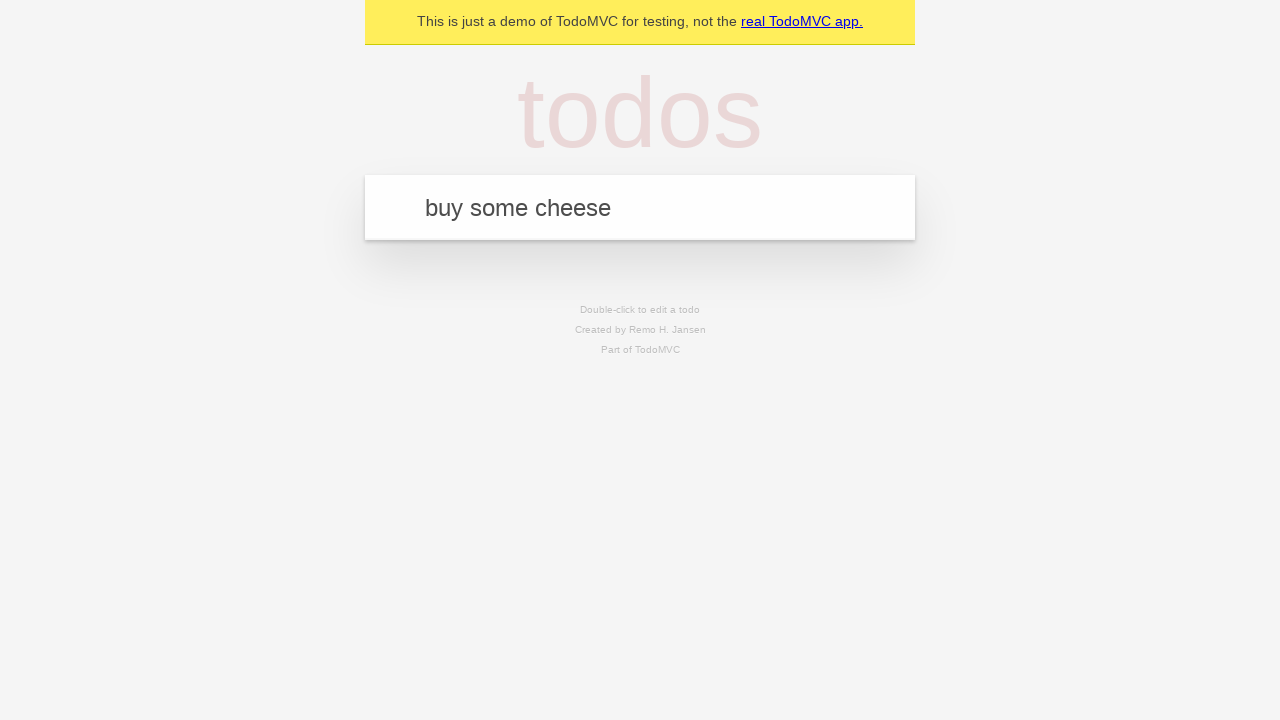

Pressed Enter to create first todo on internal:attr=[placeholder="What needs to be done?"i]
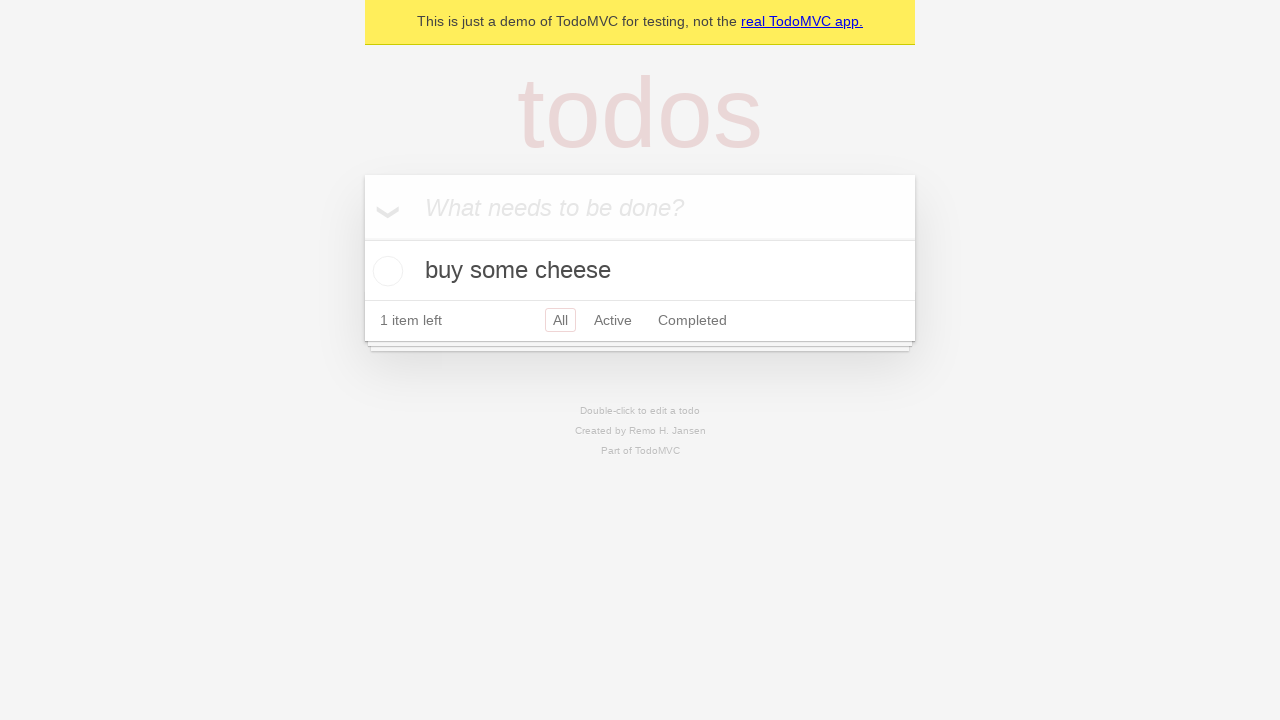

Filled input field with second todo 'feed the cat' on internal:attr=[placeholder="What needs to be done?"i]
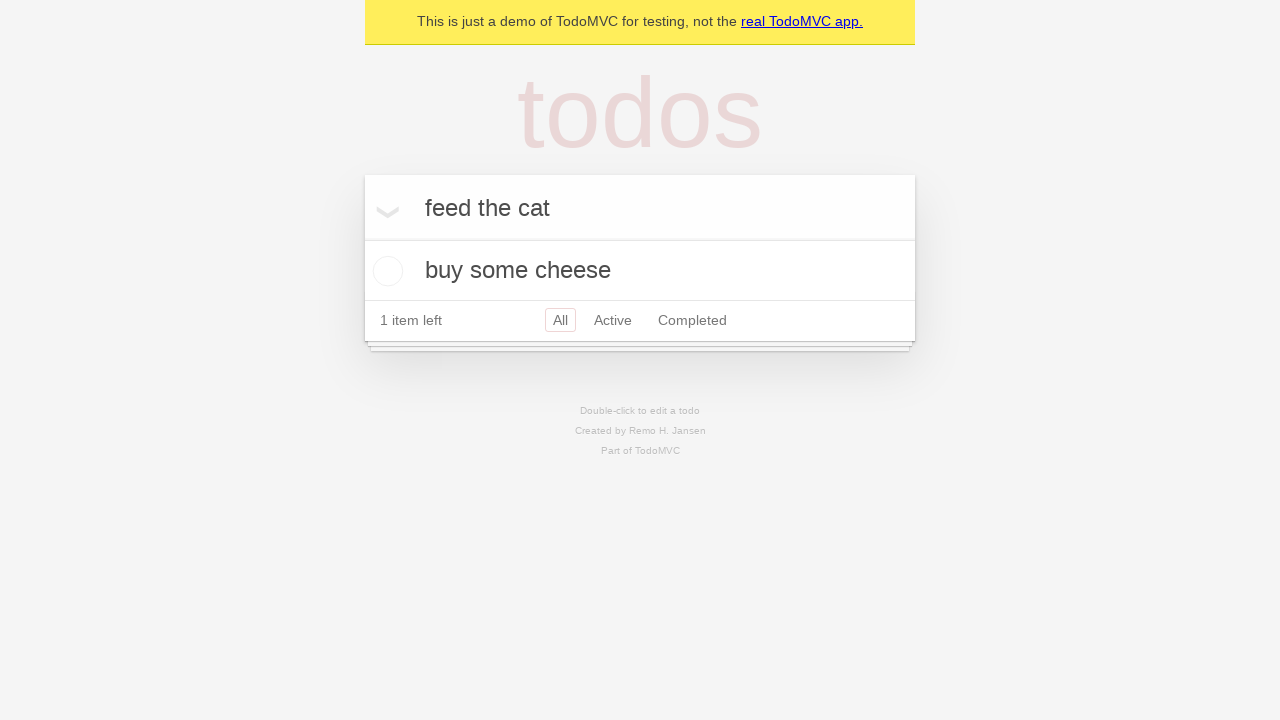

Pressed Enter to create second todo on internal:attr=[placeholder="What needs to be done?"i]
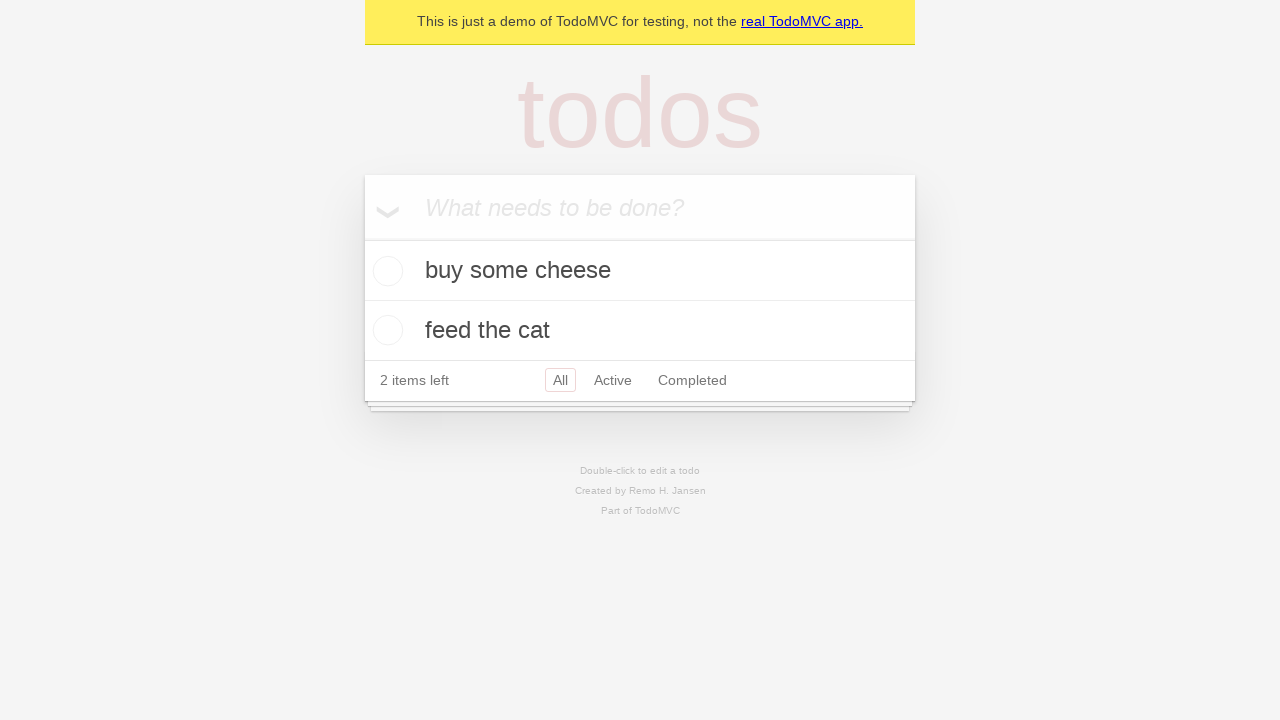

Filled input field with third todo 'book a doctors appointment' on internal:attr=[placeholder="What needs to be done?"i]
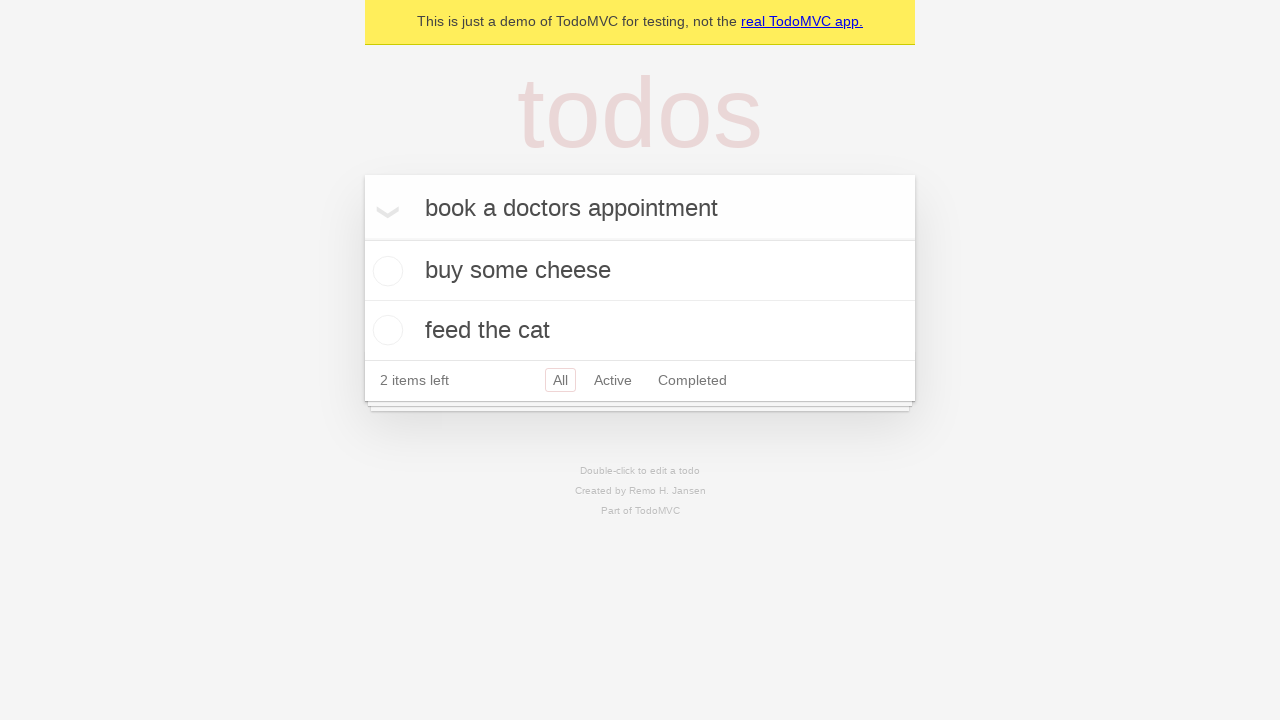

Pressed Enter to create third todo on internal:attr=[placeholder="What needs to be done?"i]
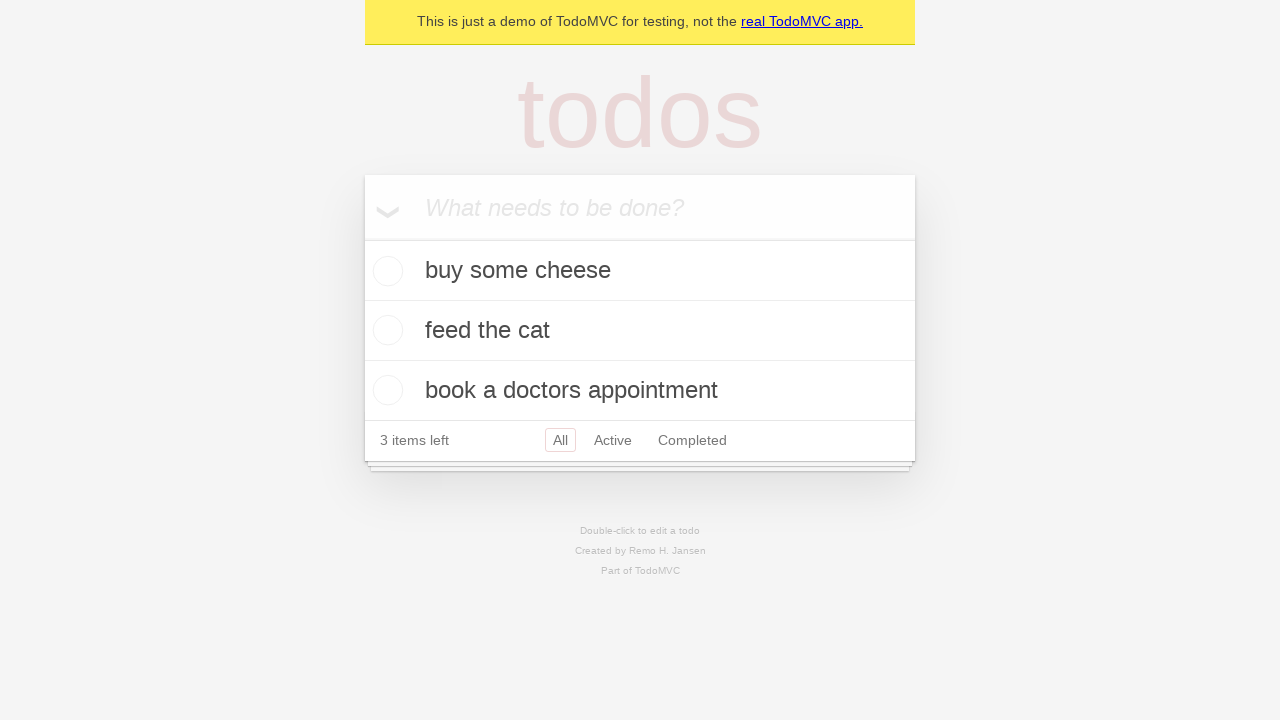

Double-clicked second todo item to enter edit mode at (640, 331) on internal:testid=[data-testid="todo-item"s] >> nth=1
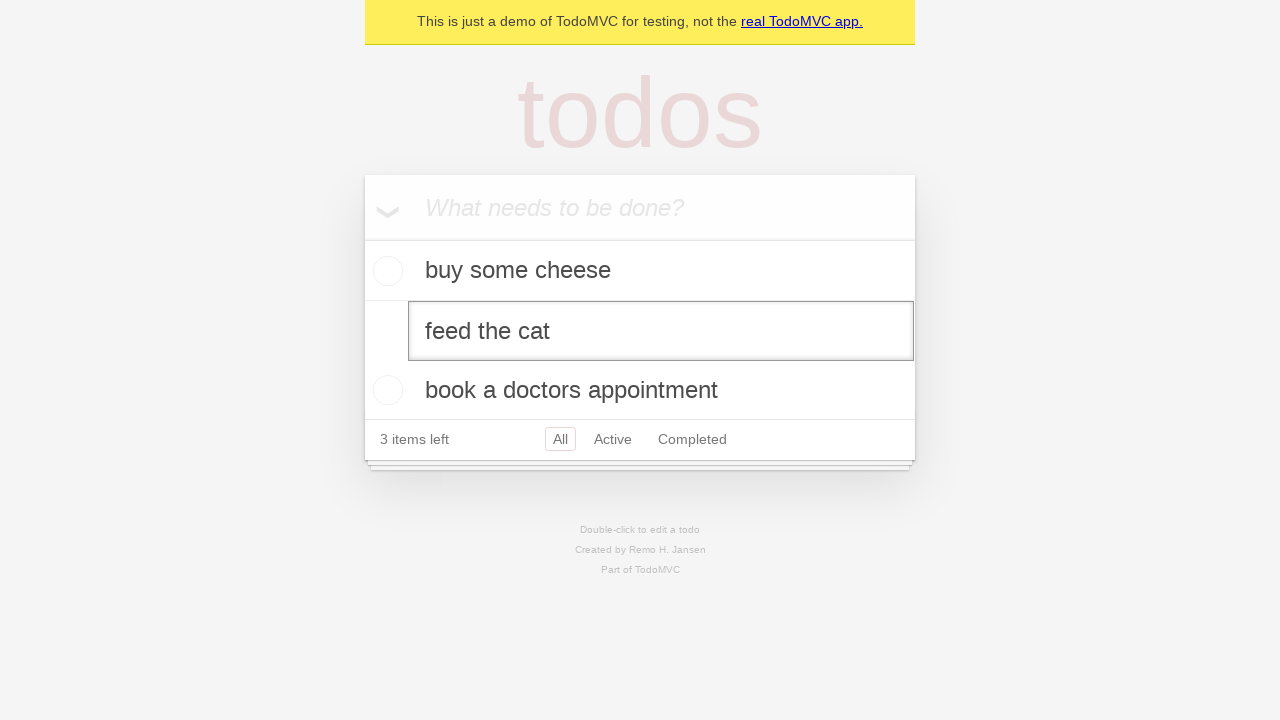

Filled edit textbox with new text 'buy some sausages' on internal:testid=[data-testid="todo-item"s] >> nth=1 >> internal:role=textbox[nam
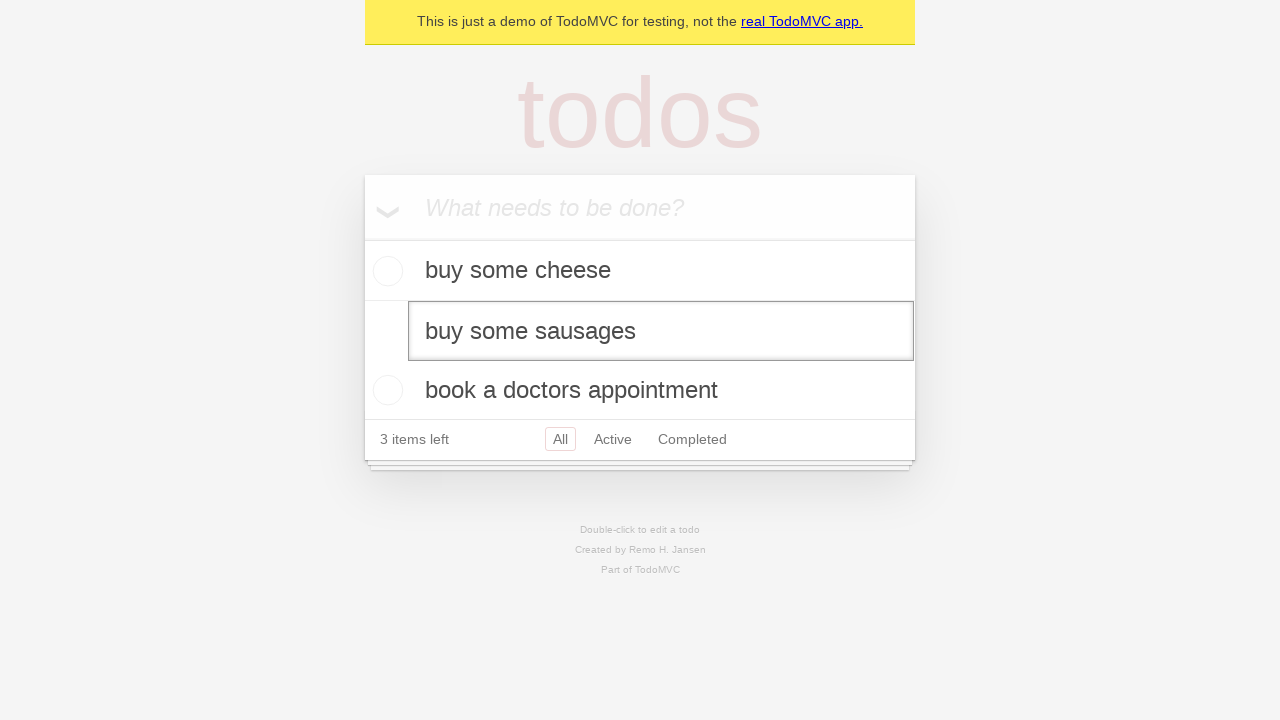

Pressed Enter to confirm edit and save changes on internal:testid=[data-testid="todo-item"s] >> nth=1 >> internal:role=textbox[nam
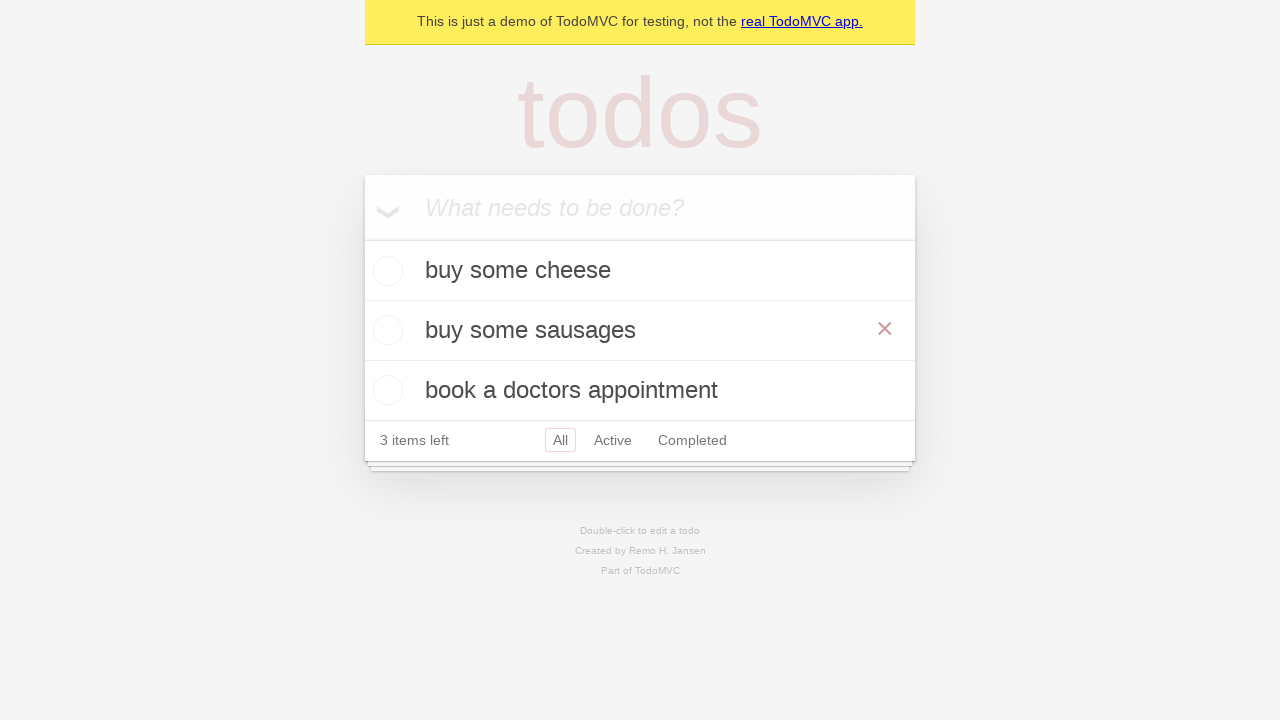

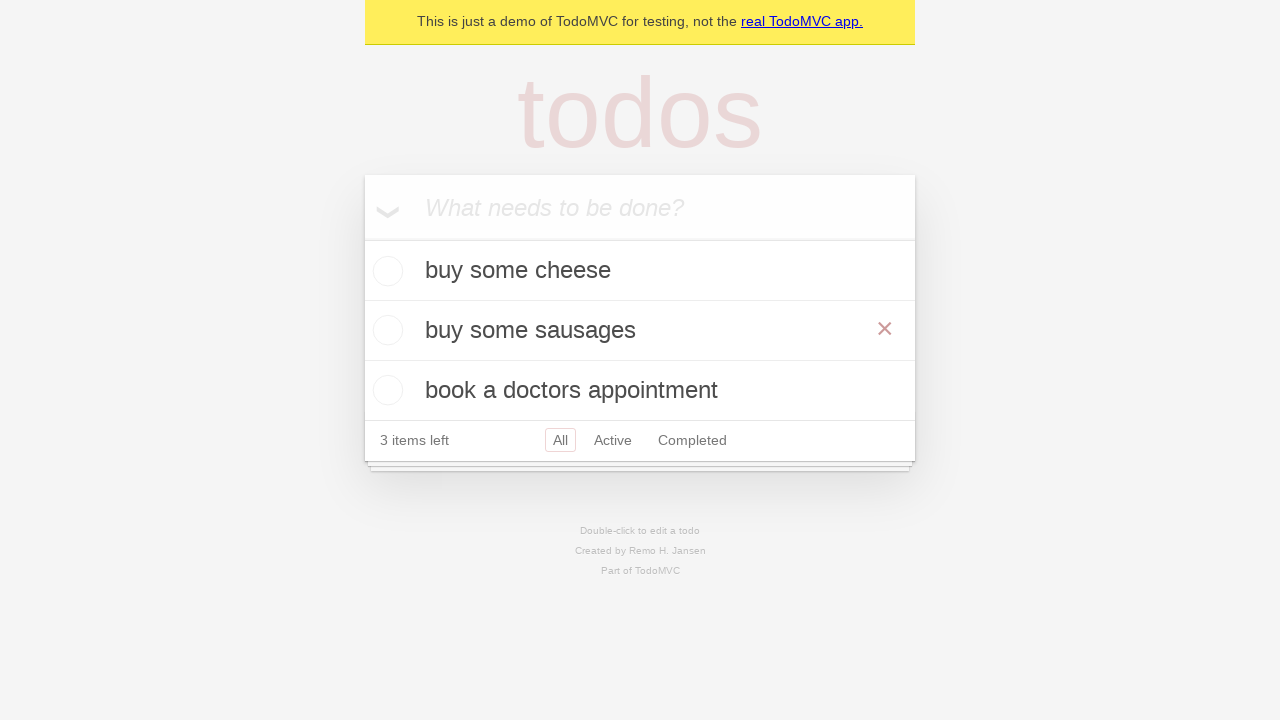